Navigates to the CURA Healthcare demo site and clicks the "Make Appointment" button by finding it through anchor tag elements

Starting URL: https://katalon-demo-cura.herokuapp.com/

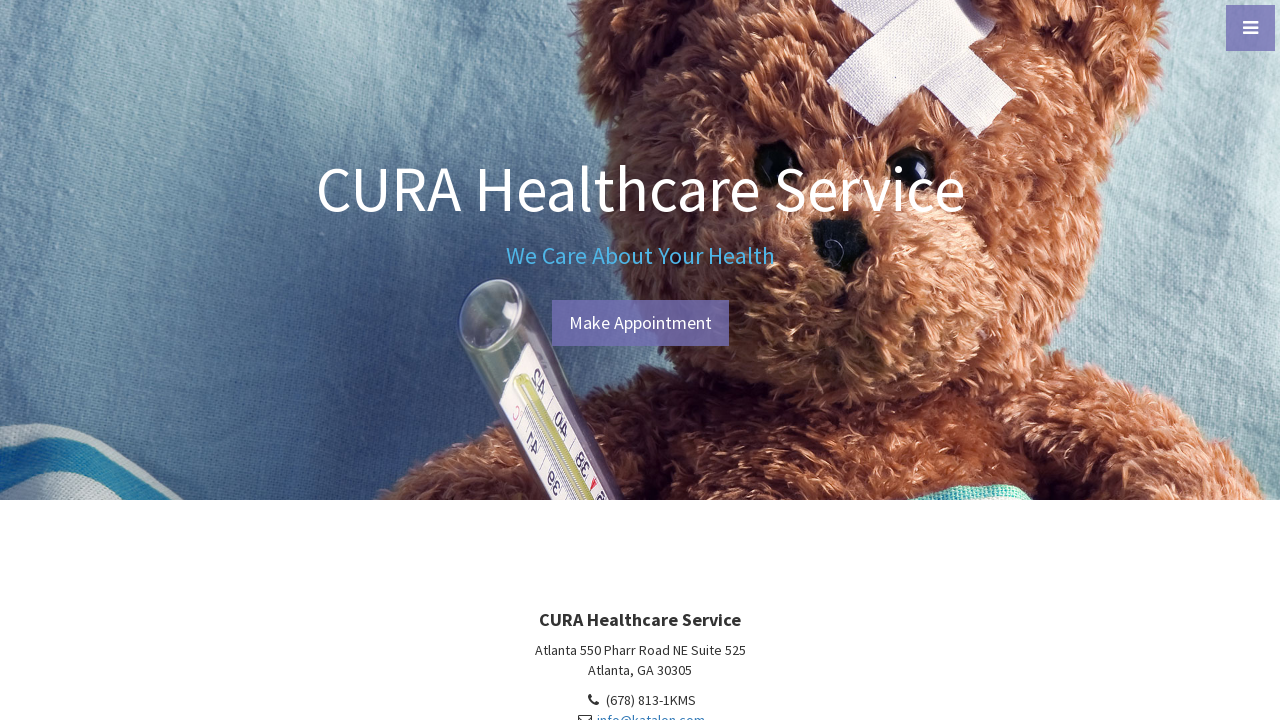

Navigated to CURA Healthcare demo site
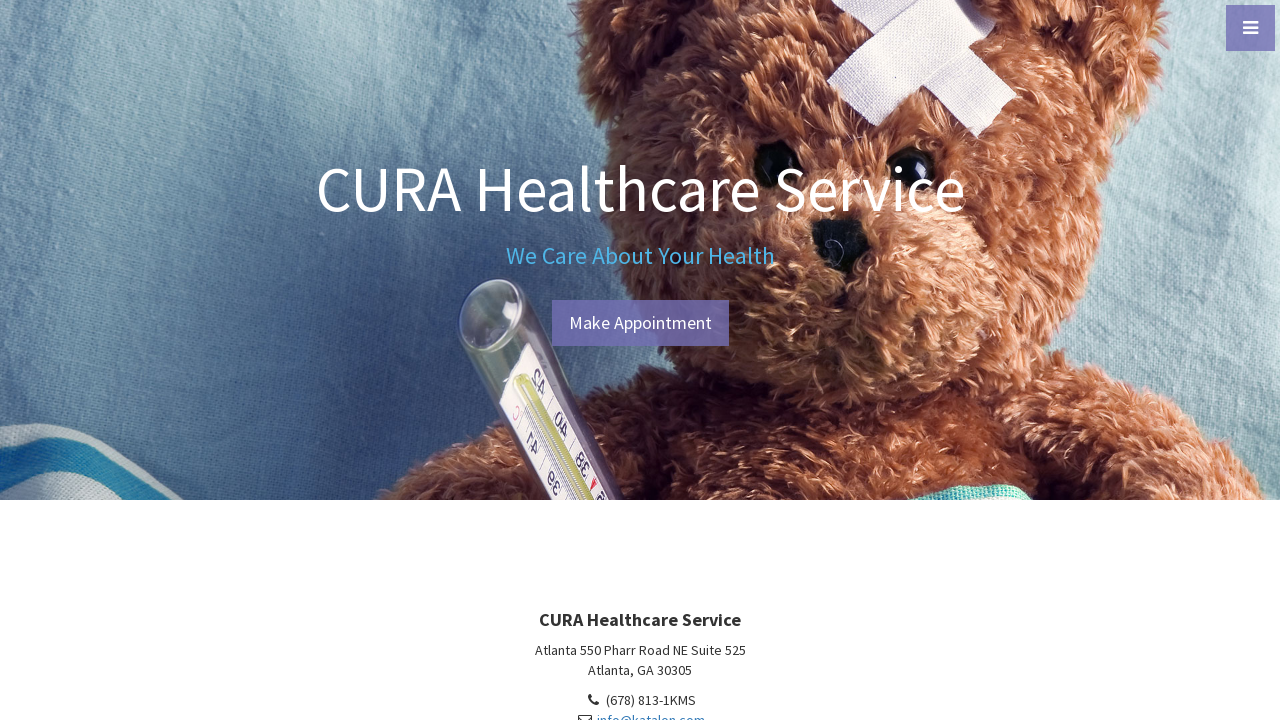

Located all anchor tag elements on the page
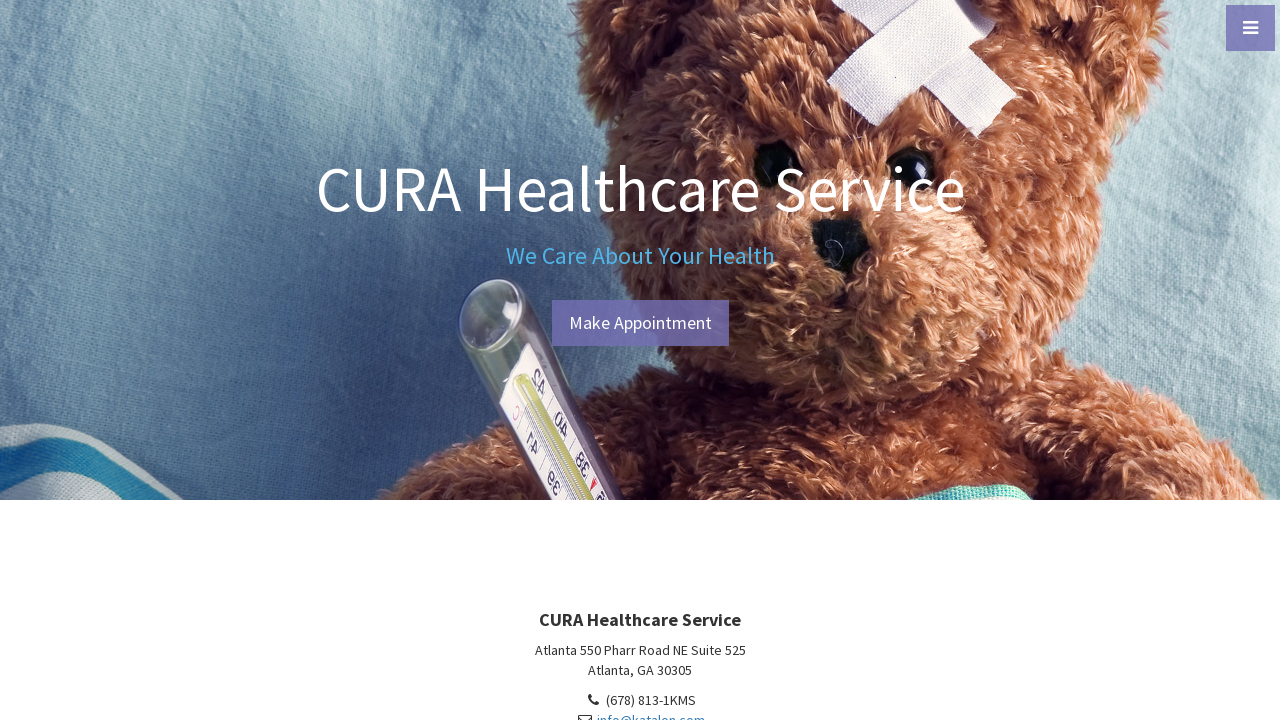

Clicked the Make Appointment button (6th anchor tag) at (640, 323) on a >> nth=5
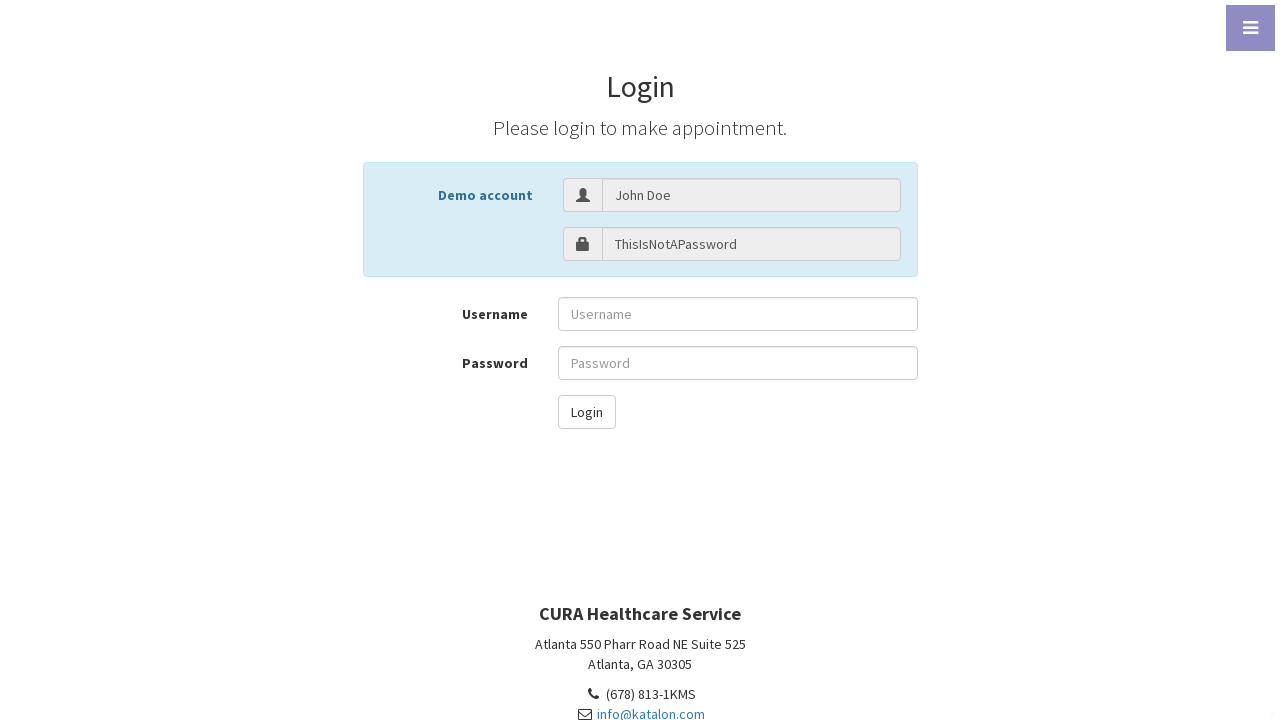

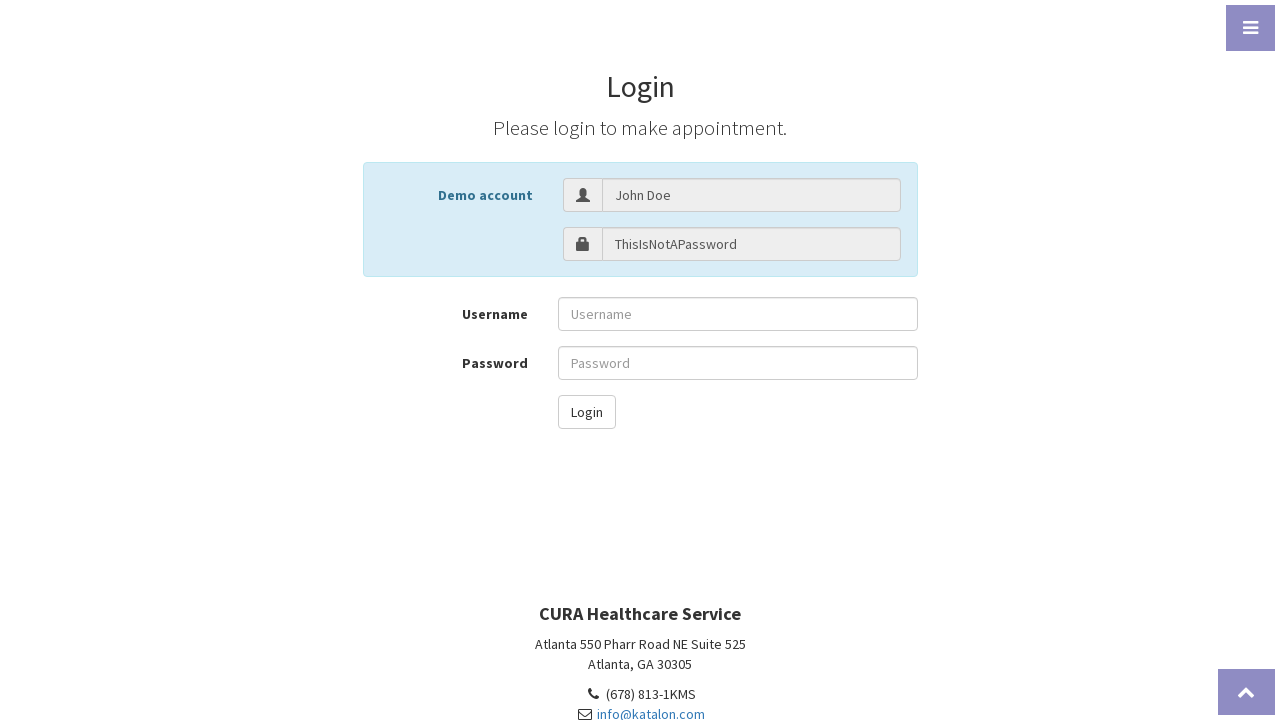